Navigates to Redmine website

Starting URL: https://www.redmine.org

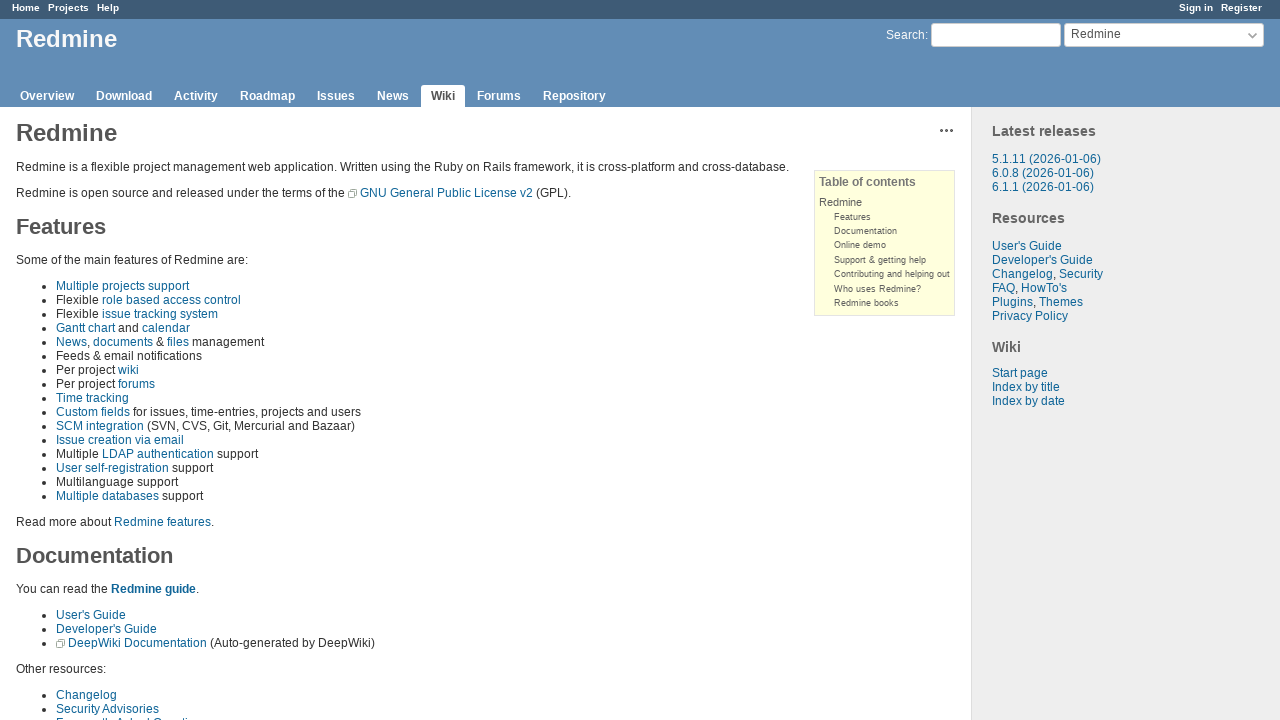

Navigated to Redmine website at https://www.redmine.org
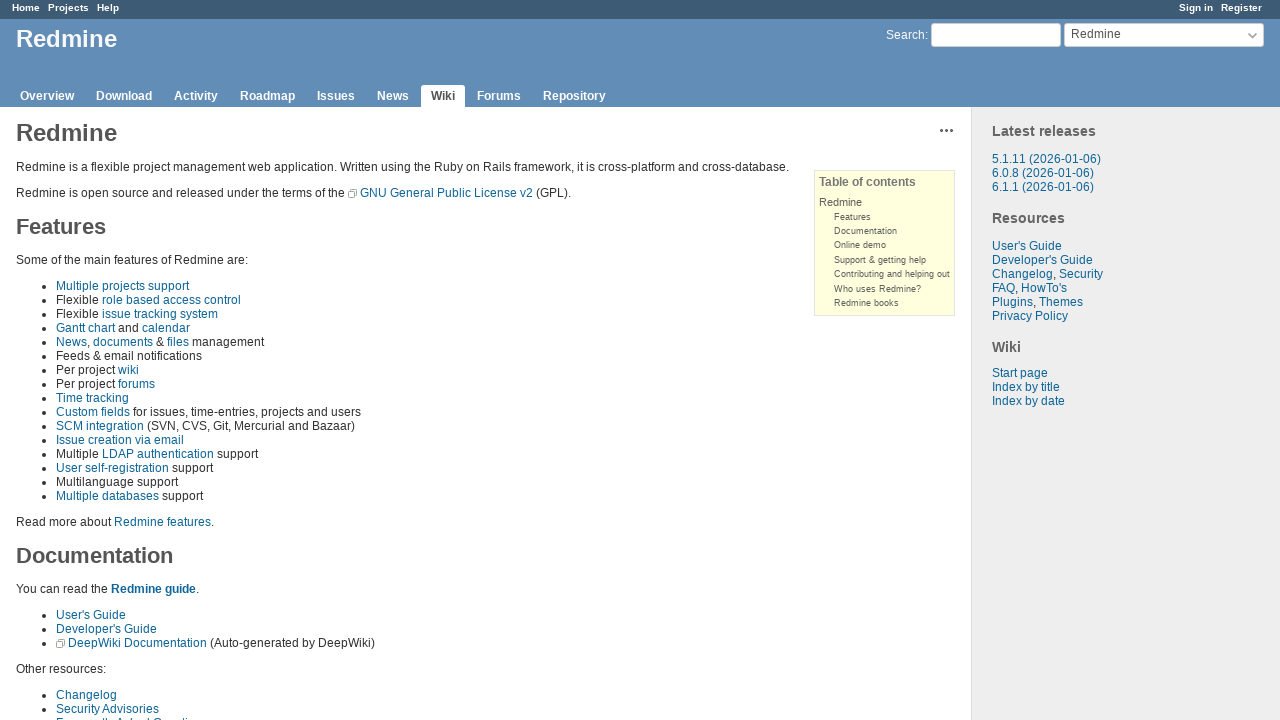

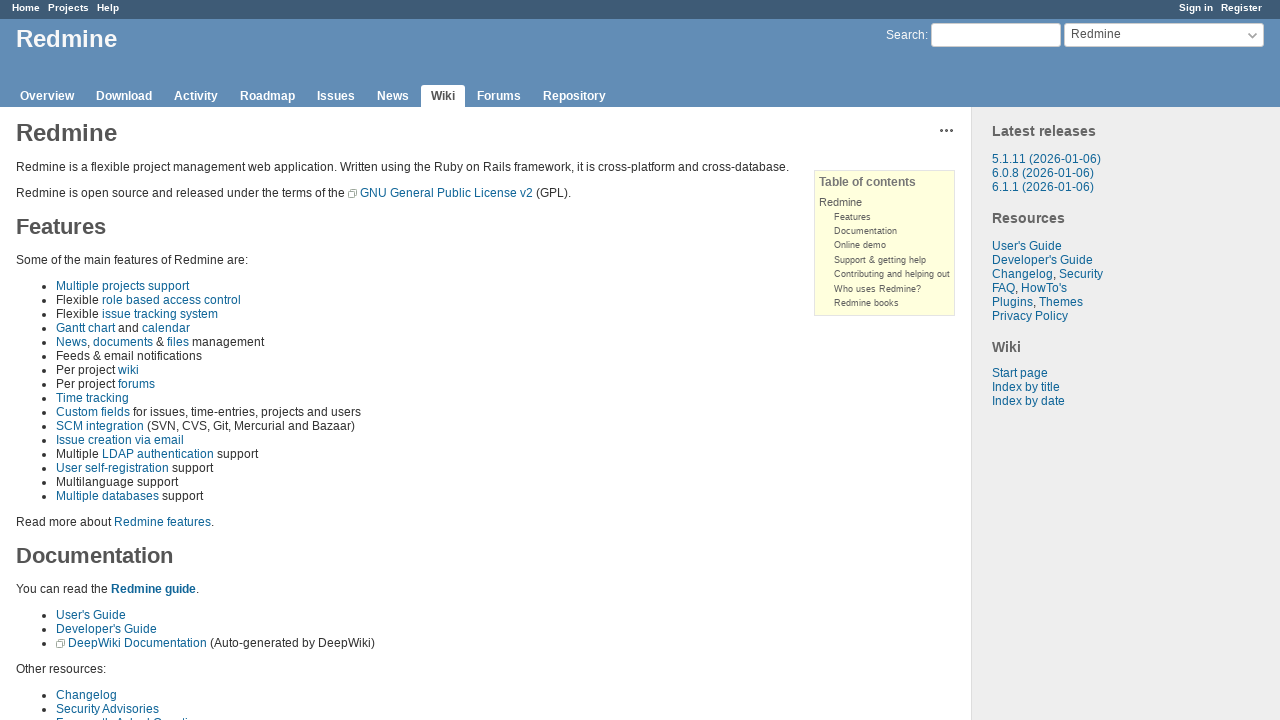